Tests browser alert popup handling by clicking a button that triggers an alert and accepting it

Starting URL: http://winstoncastillo.com/ejercicios/atoc.html

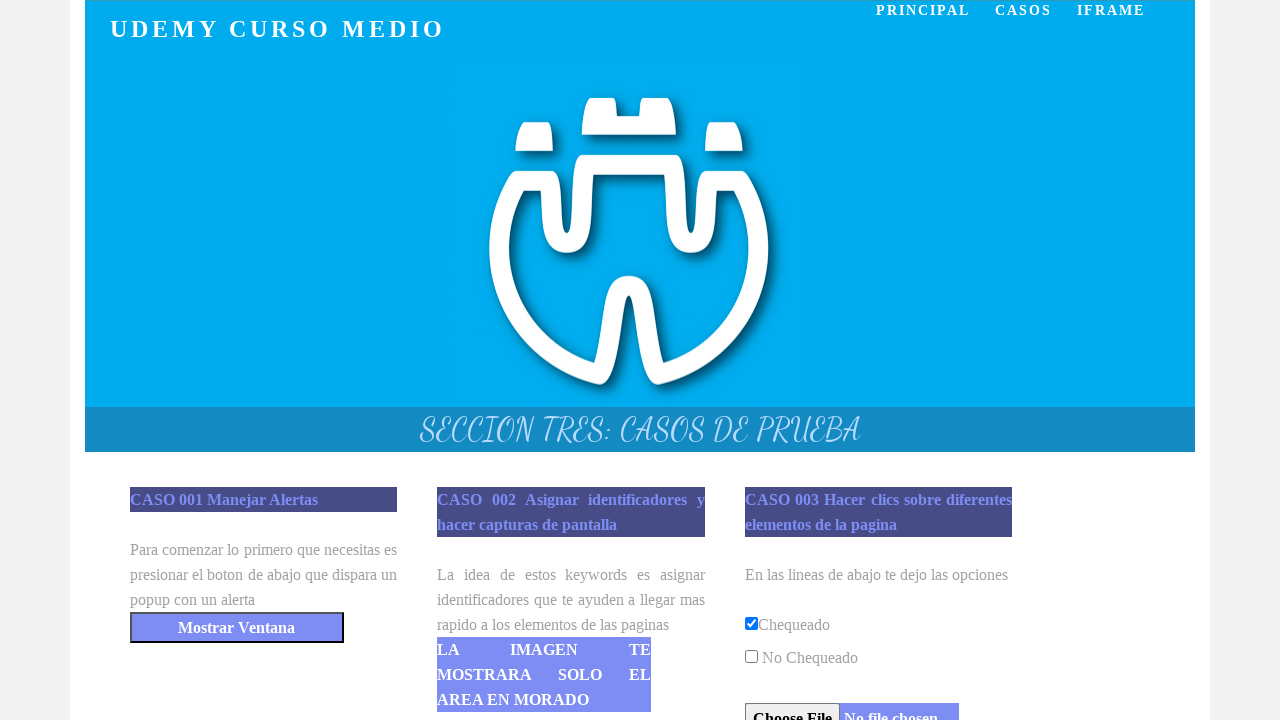

Set up dialog handler to automatically accept alerts
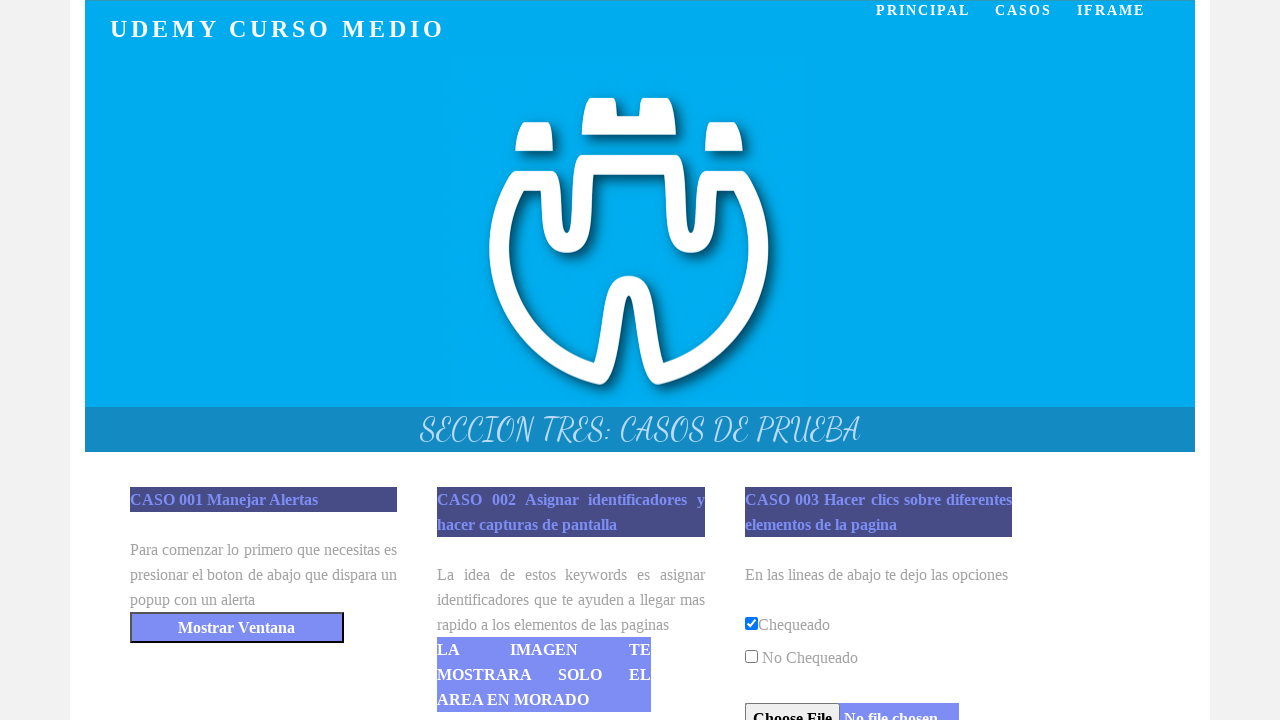

Clicked button to trigger alert popup at (237, 628) on #testCasesAtoC > p:nth-child(2) > button
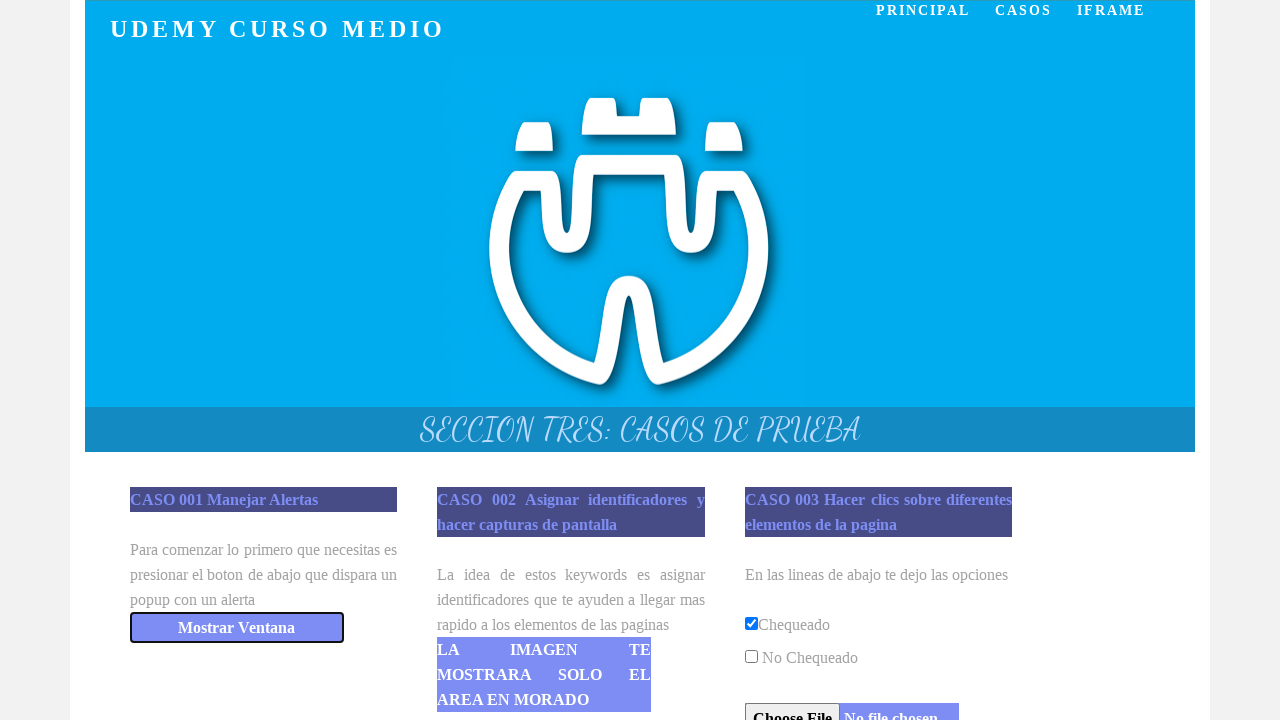

Waited for alert interaction to complete
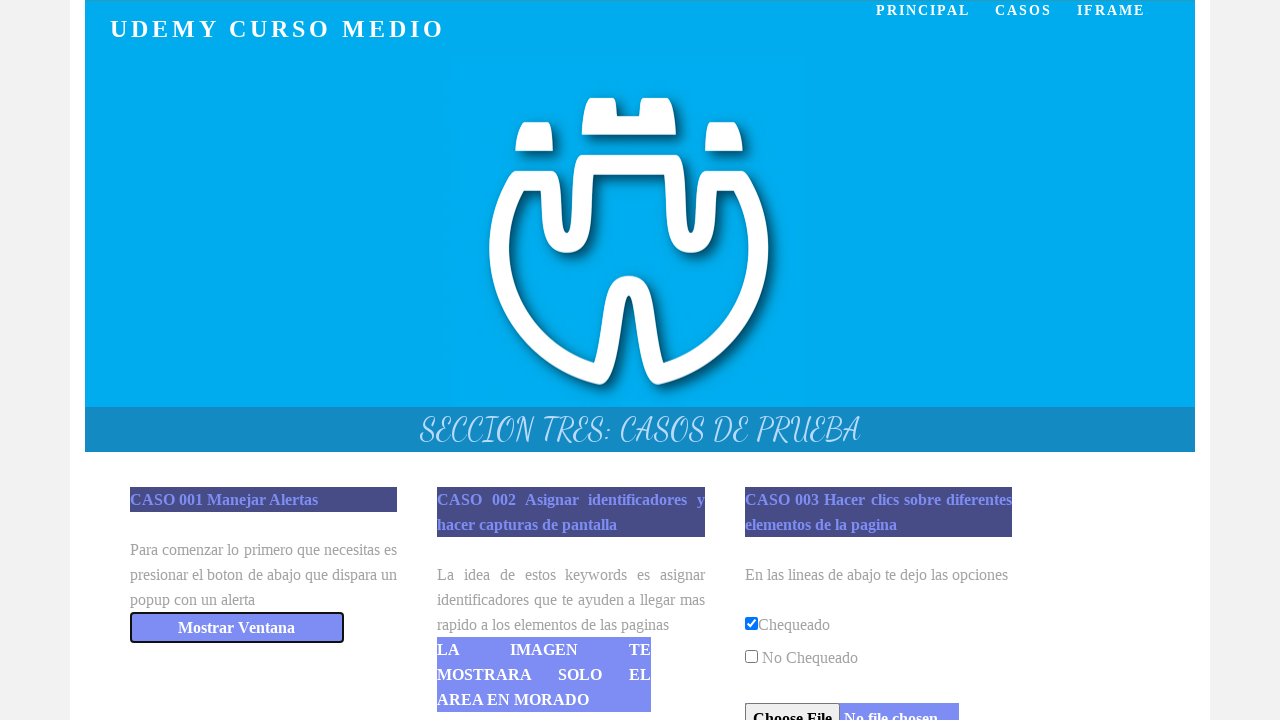

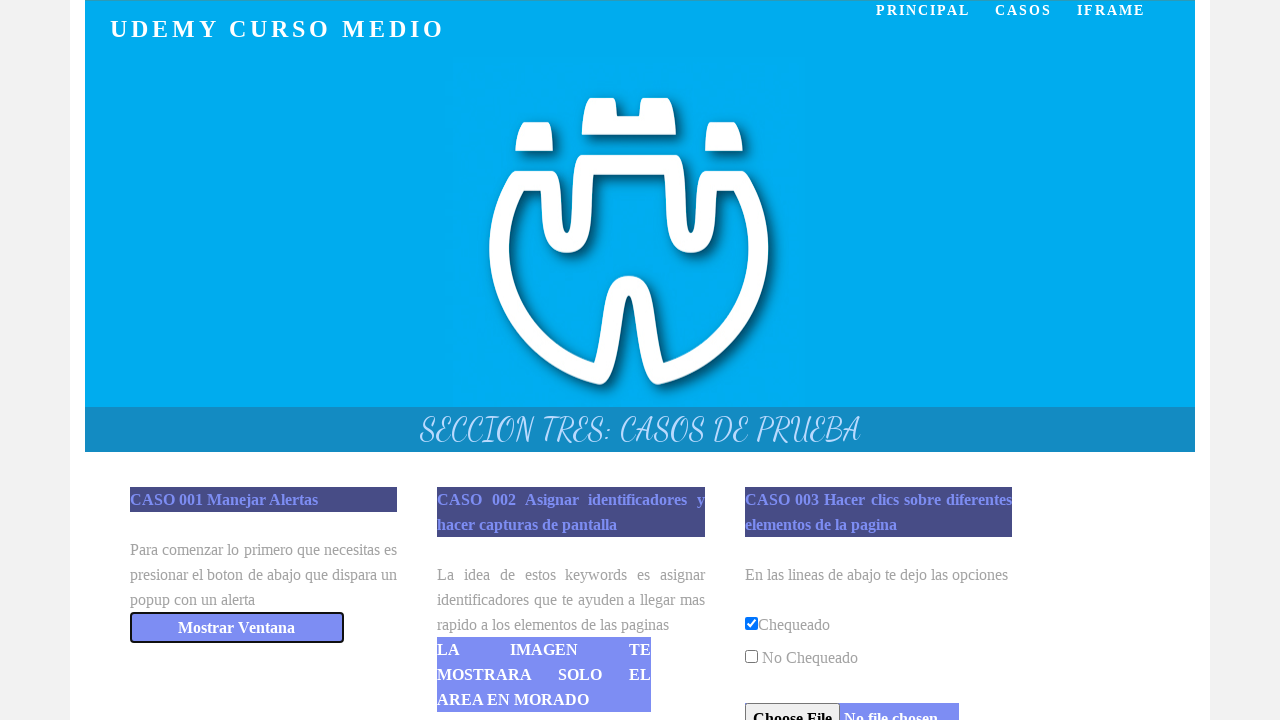